Tests that clicking login without entering credentials shows an error message

Starting URL: https://the-internet.herokuapp.com/

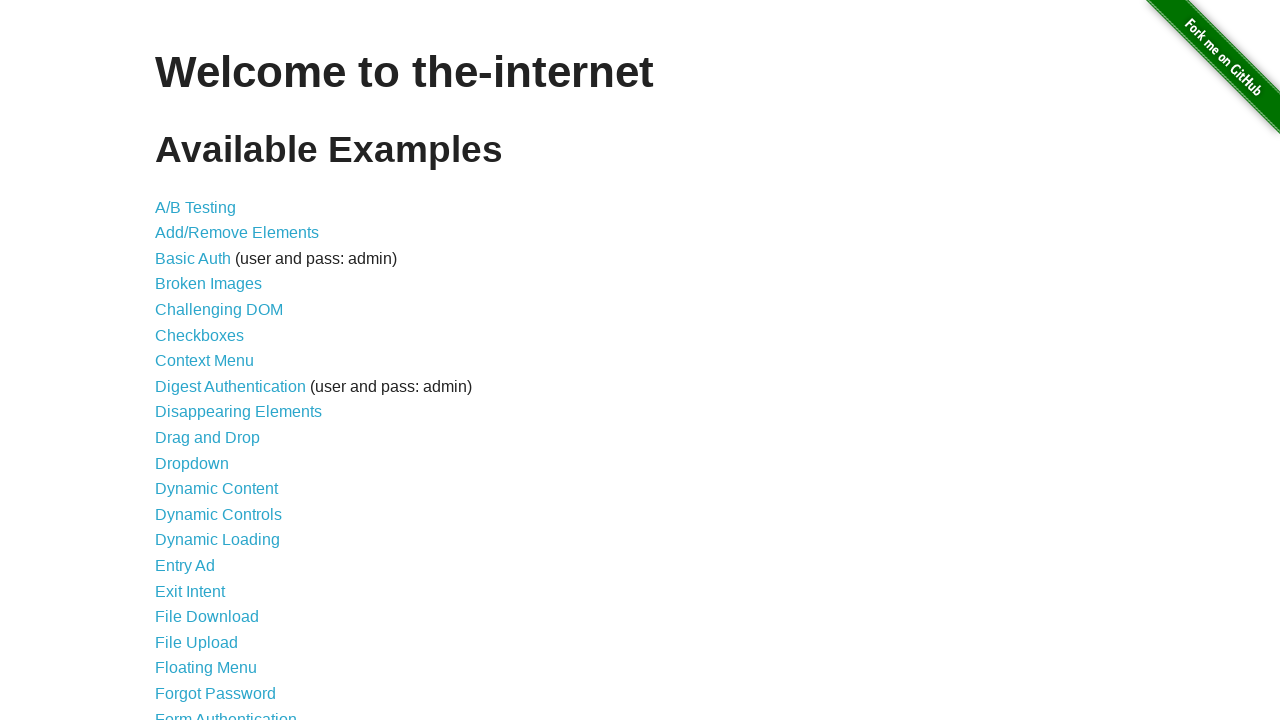

Clicked on Form Authentication link at (226, 712) on xpath=//a[normalize-space()='Form Authentication']
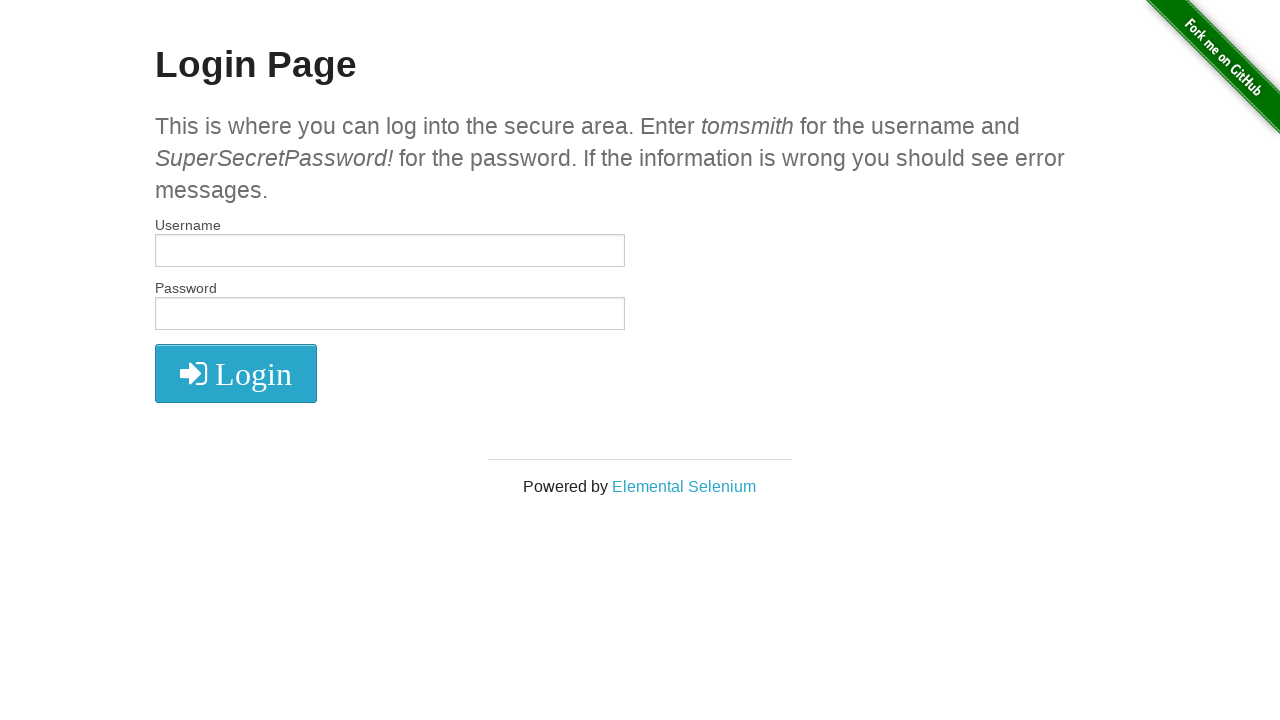

Clicked login button without entering credentials at (236, 373) on xpath=//*[@id='login']/button
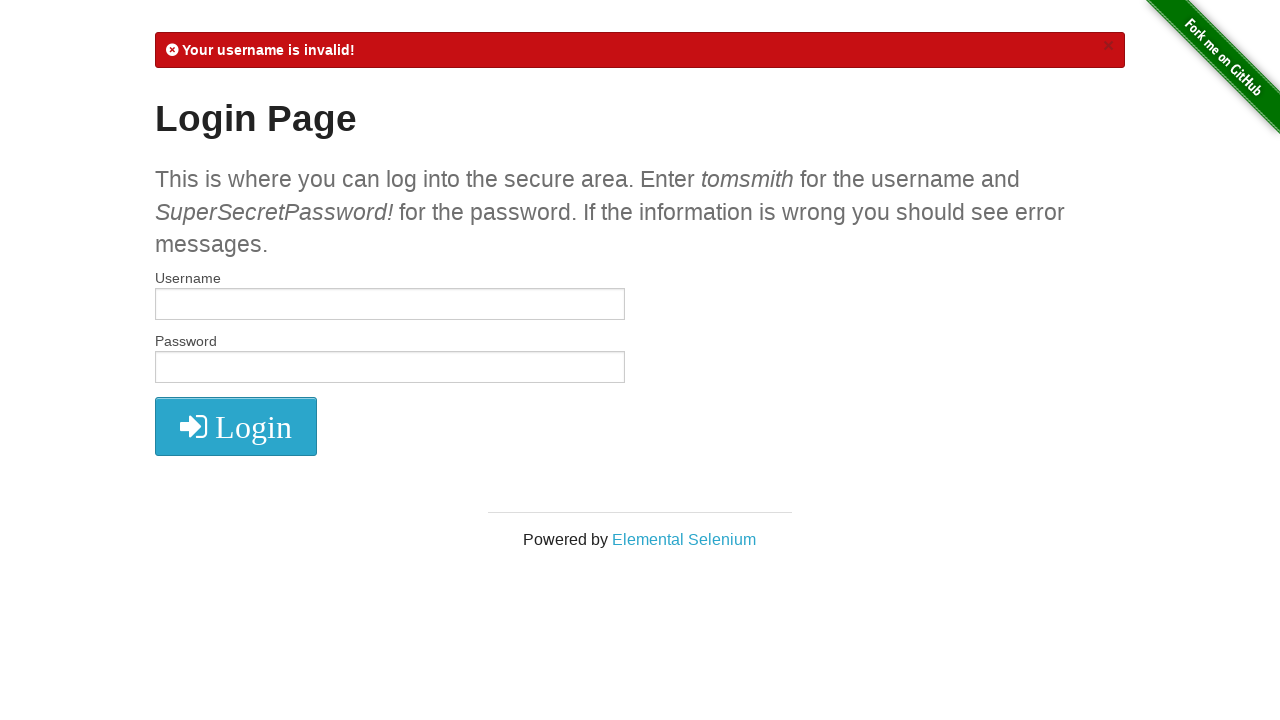

Verified that error message is displayed
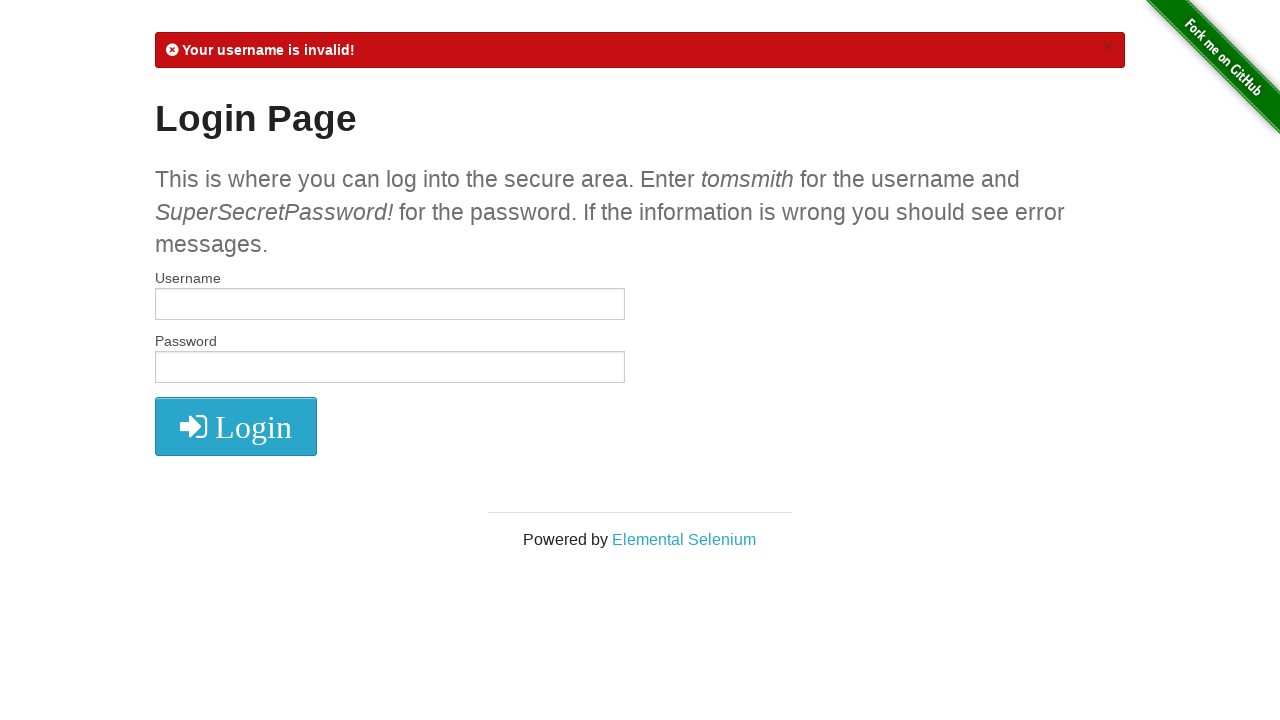

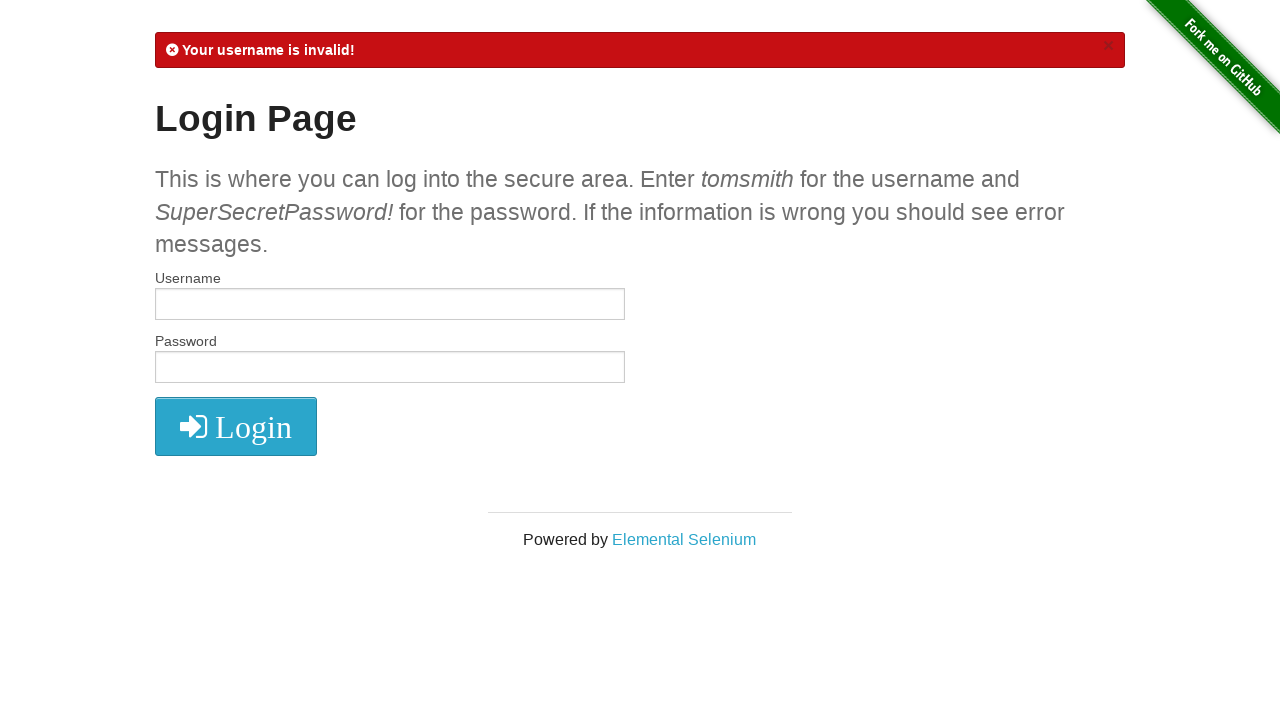